Tests the search filter functionality by searching for "Rice" and verifying that all displayed results contain "Rice"

Starting URL: https://rahulshettyacademy.com/seleniumPractise/#/offers

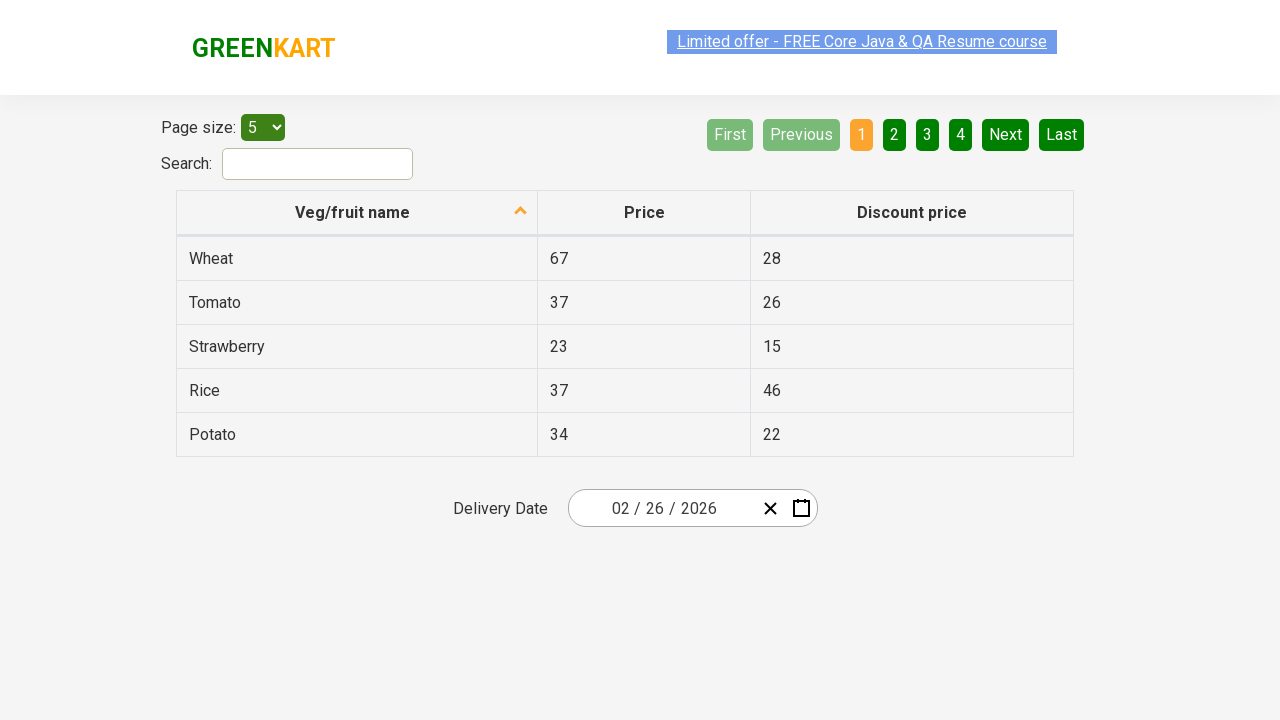

Filled search field with 'Rice' on #search-field
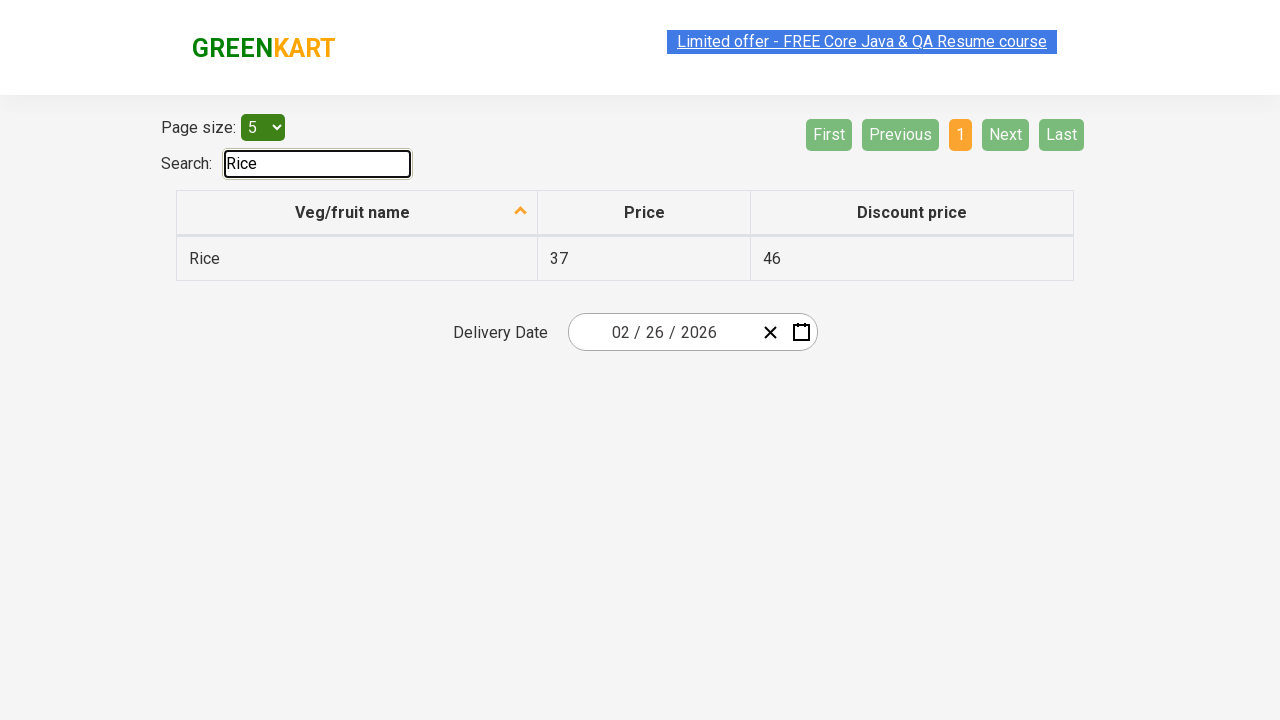

Waited 1000ms for search results to update
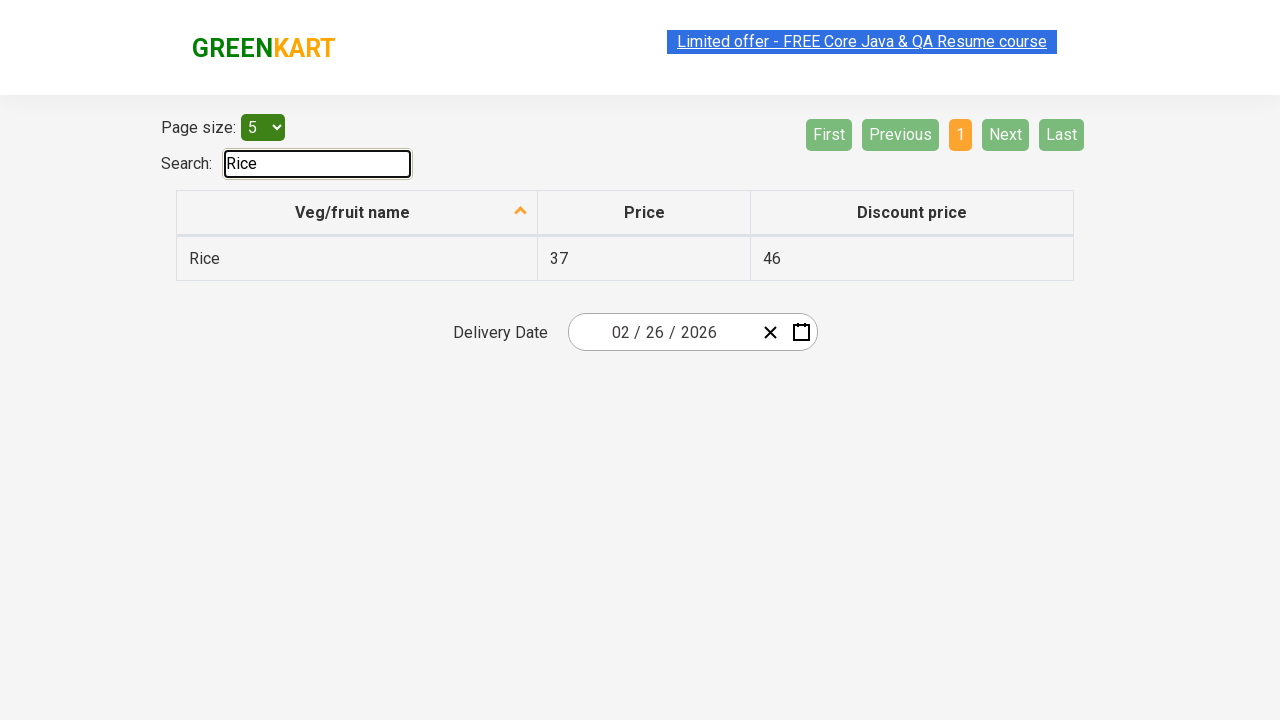

Retrieved all displayed product results
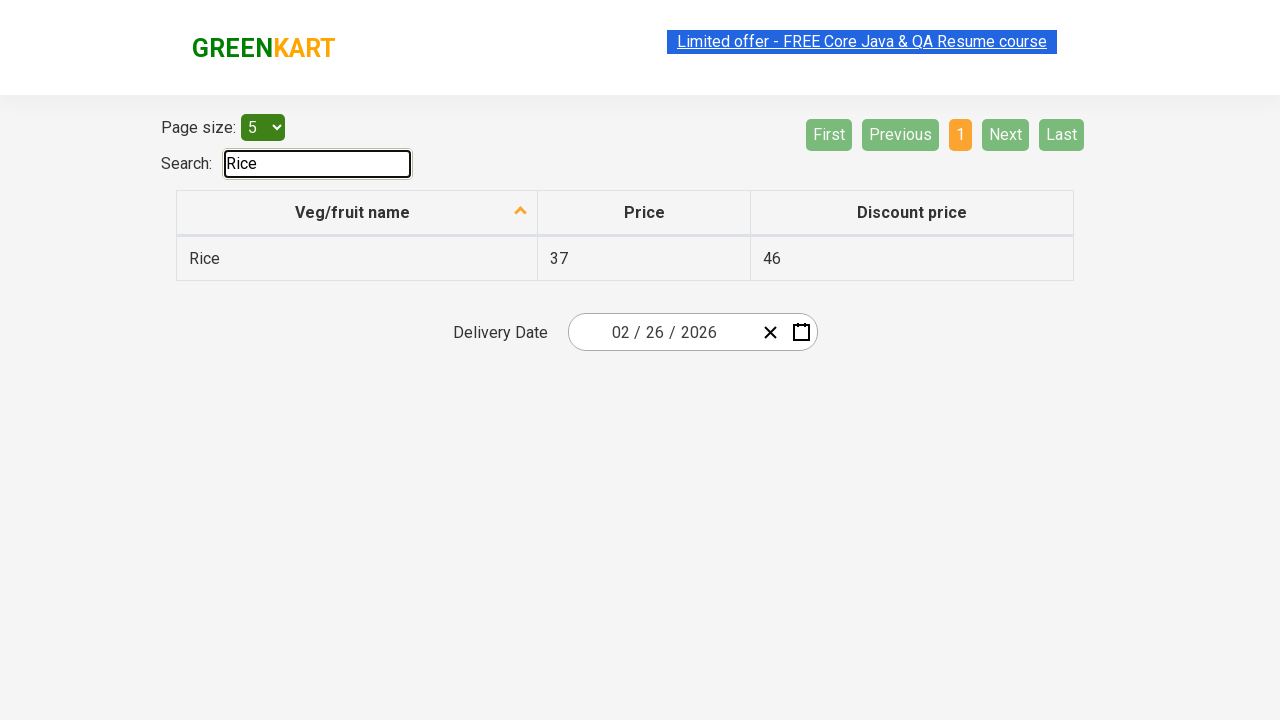

Filtered results to items containing 'Rice'
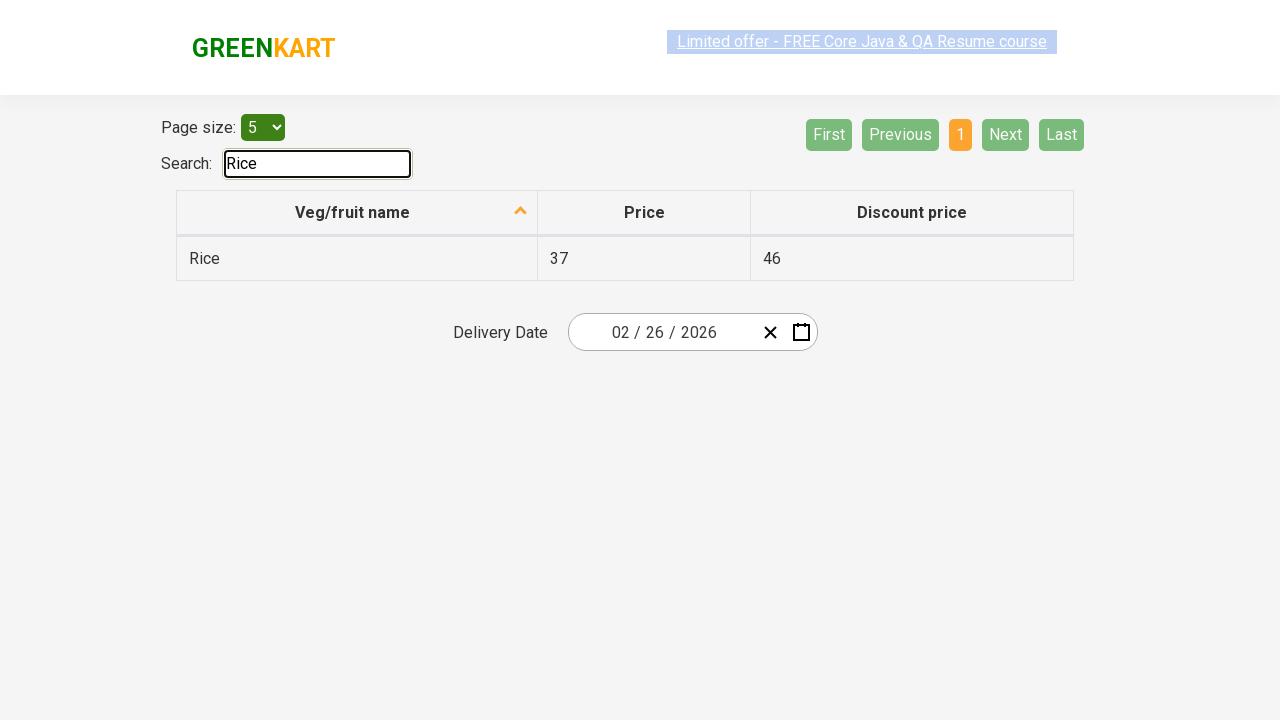

Verified all displayed items contain 'Rice' - assertion passed
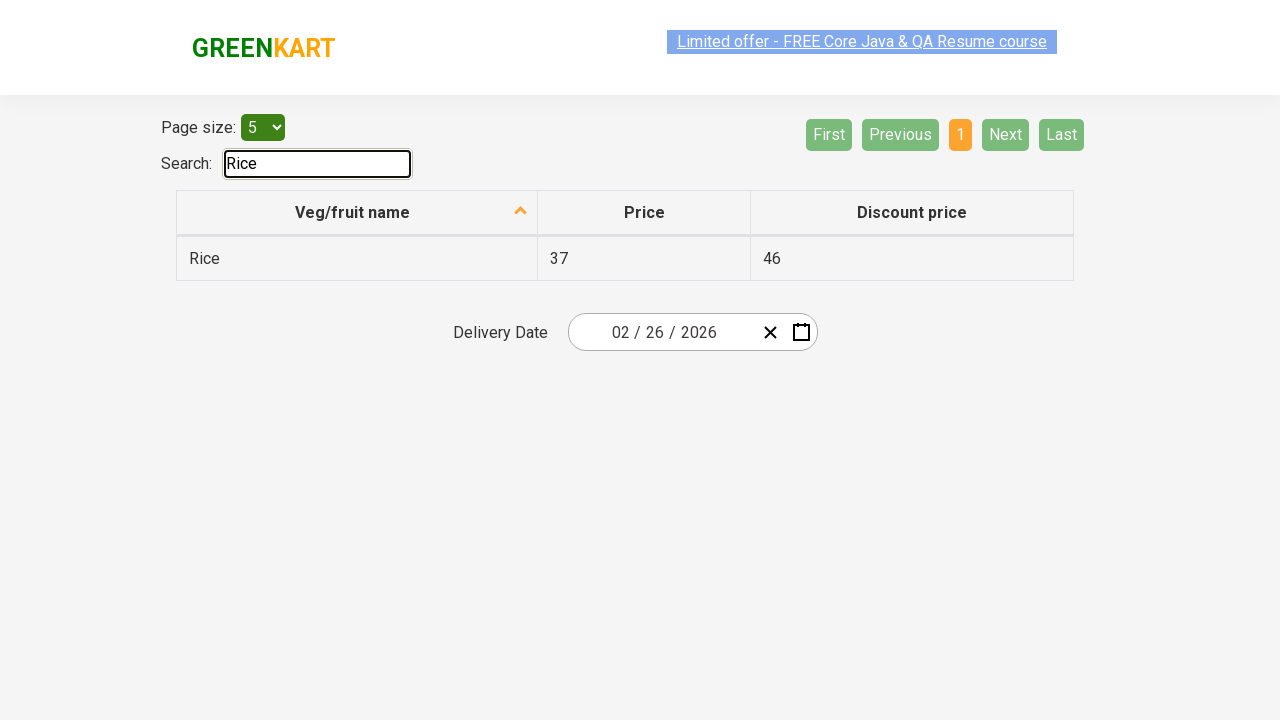

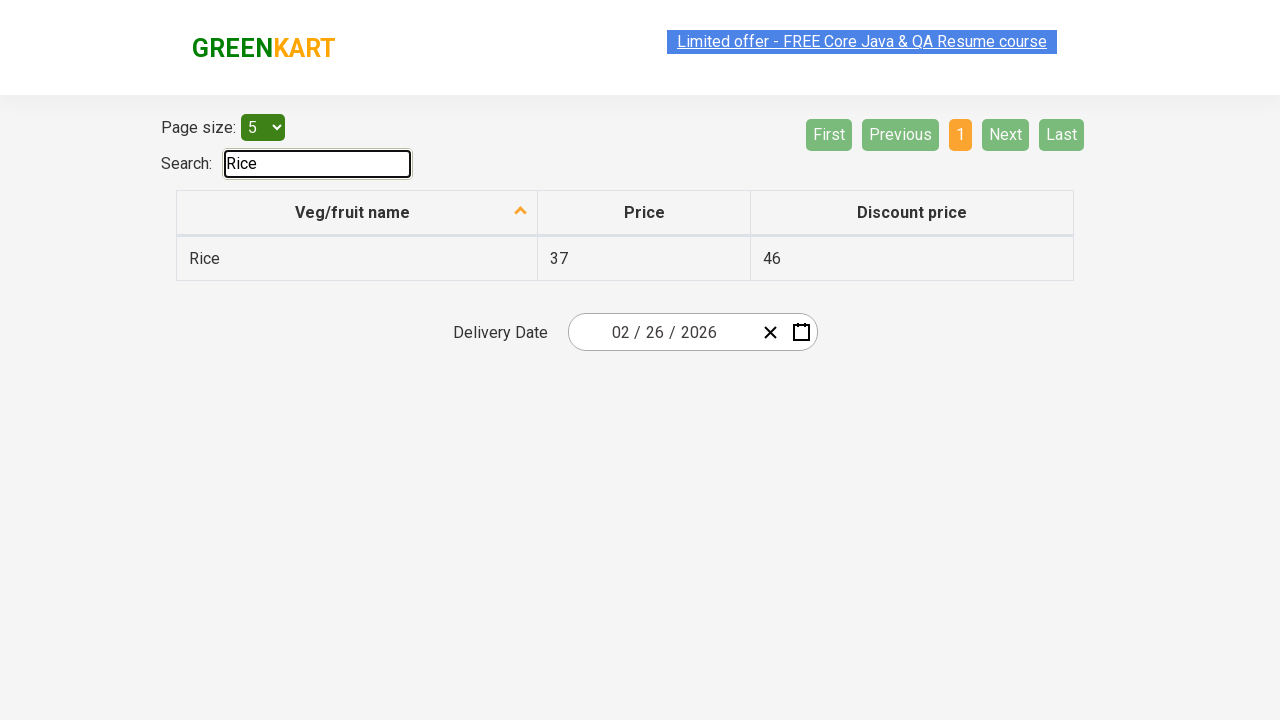